Tests unmarking a completed todo item by unchecking its checkbox.

Starting URL: https://demo.playwright.dev/todomvc

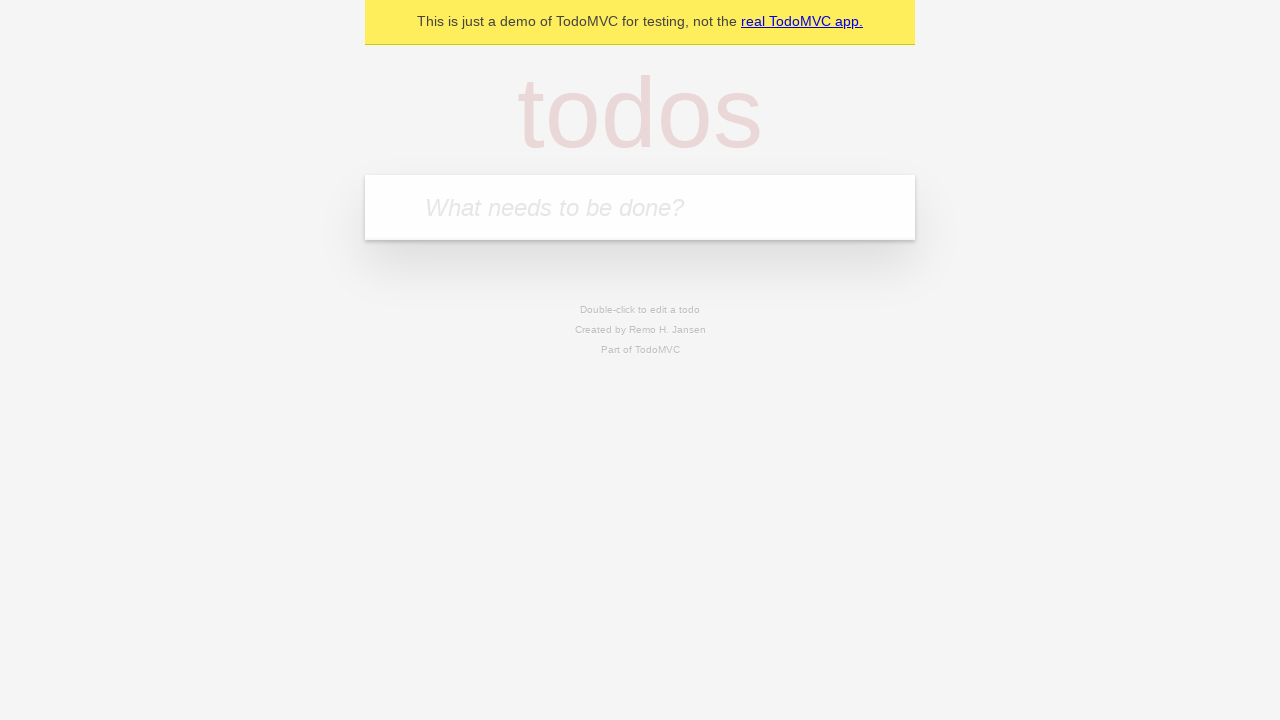

Filled todo input field with 'buy some cheese' on internal:attr=[placeholder="What needs to be done?"i]
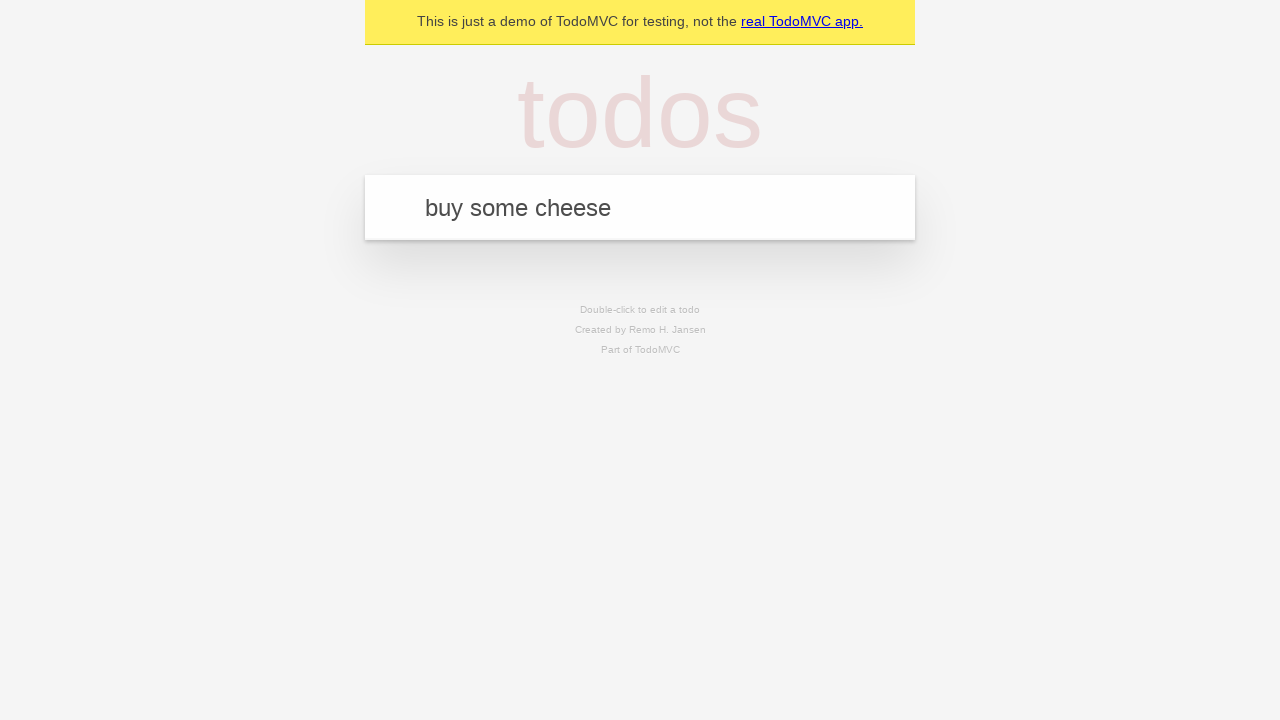

Pressed Enter to create todo item 'buy some cheese' on internal:attr=[placeholder="What needs to be done?"i]
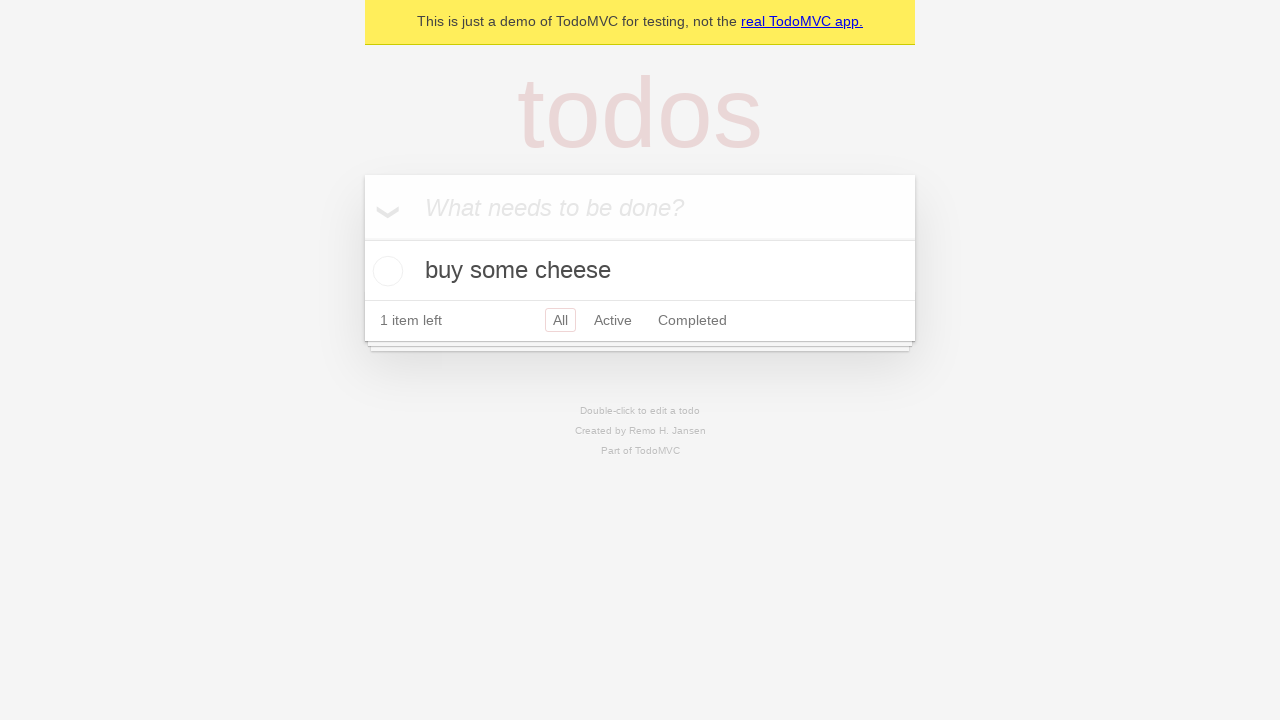

Filled todo input field with 'feed the cat' on internal:attr=[placeholder="What needs to be done?"i]
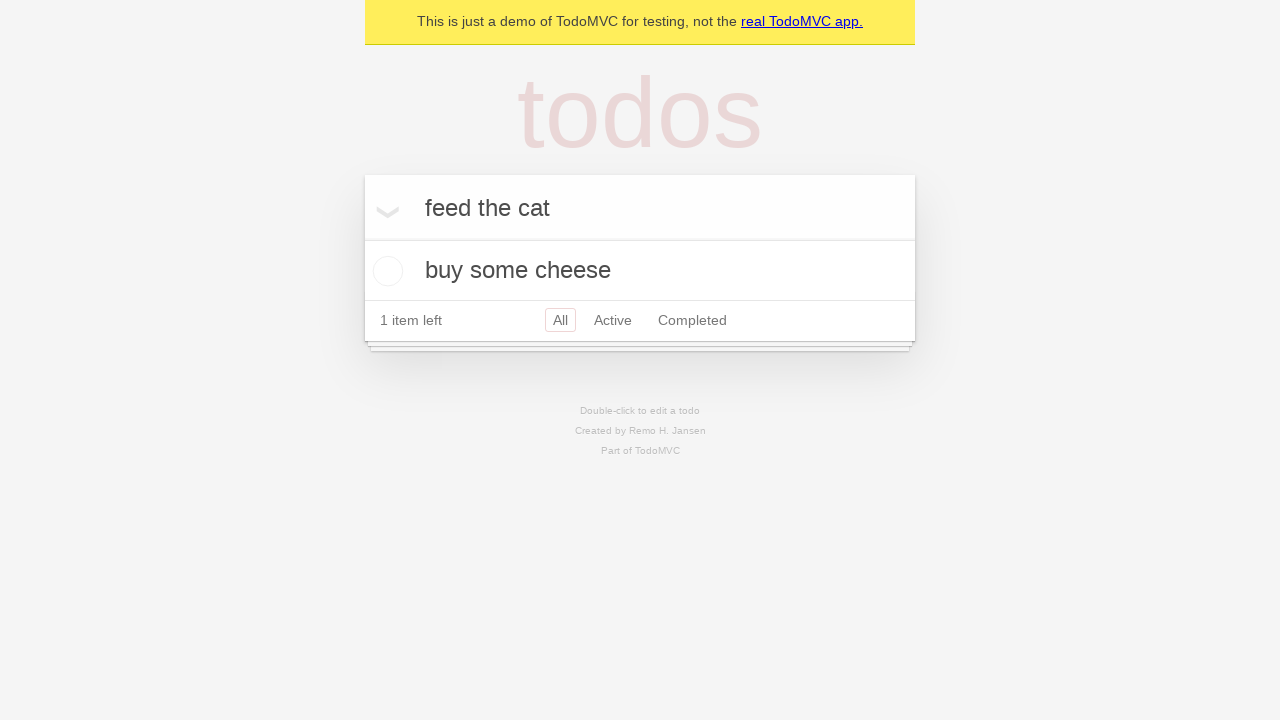

Pressed Enter to create todo item 'feed the cat' on internal:attr=[placeholder="What needs to be done?"i]
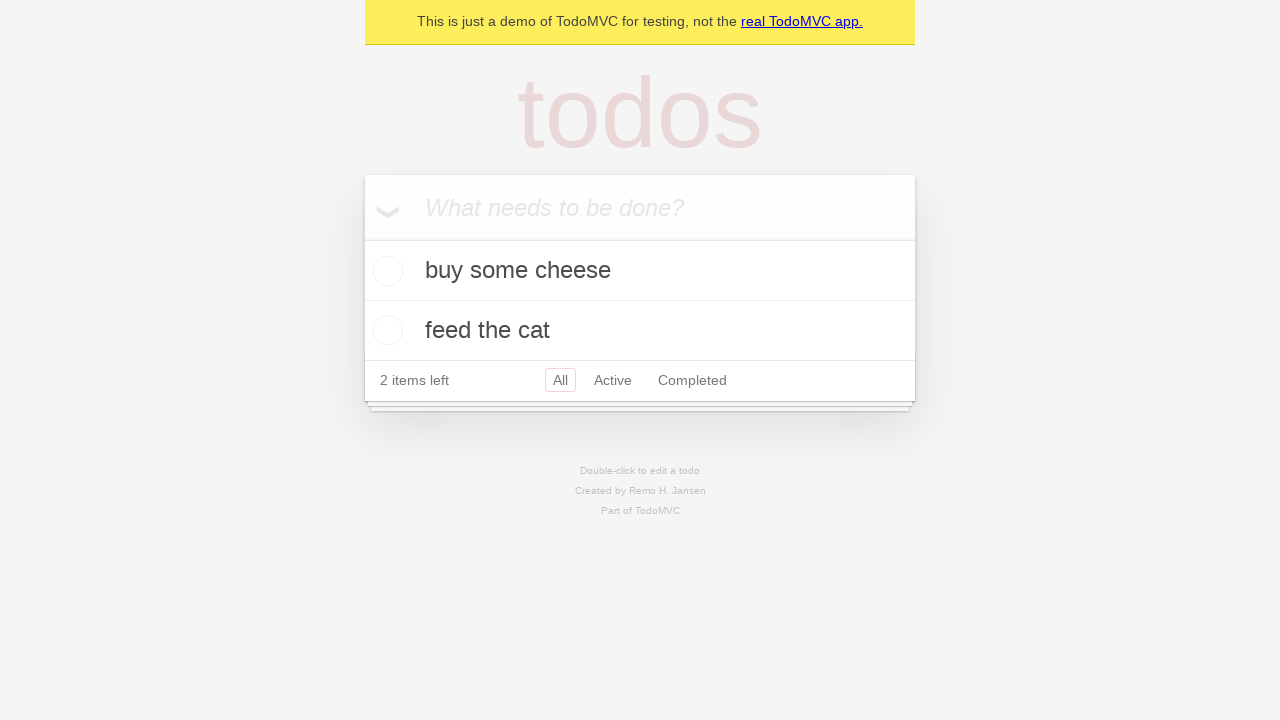

Located the first todo item
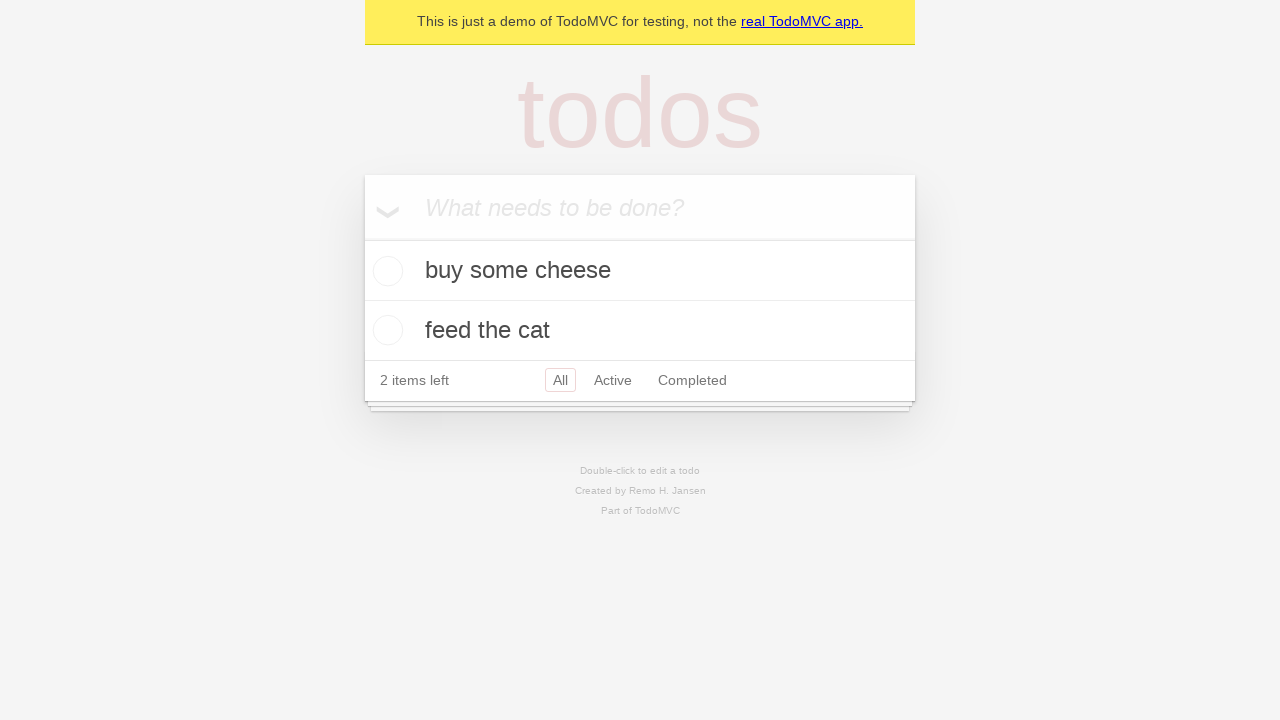

Located the checkbox for the first todo item
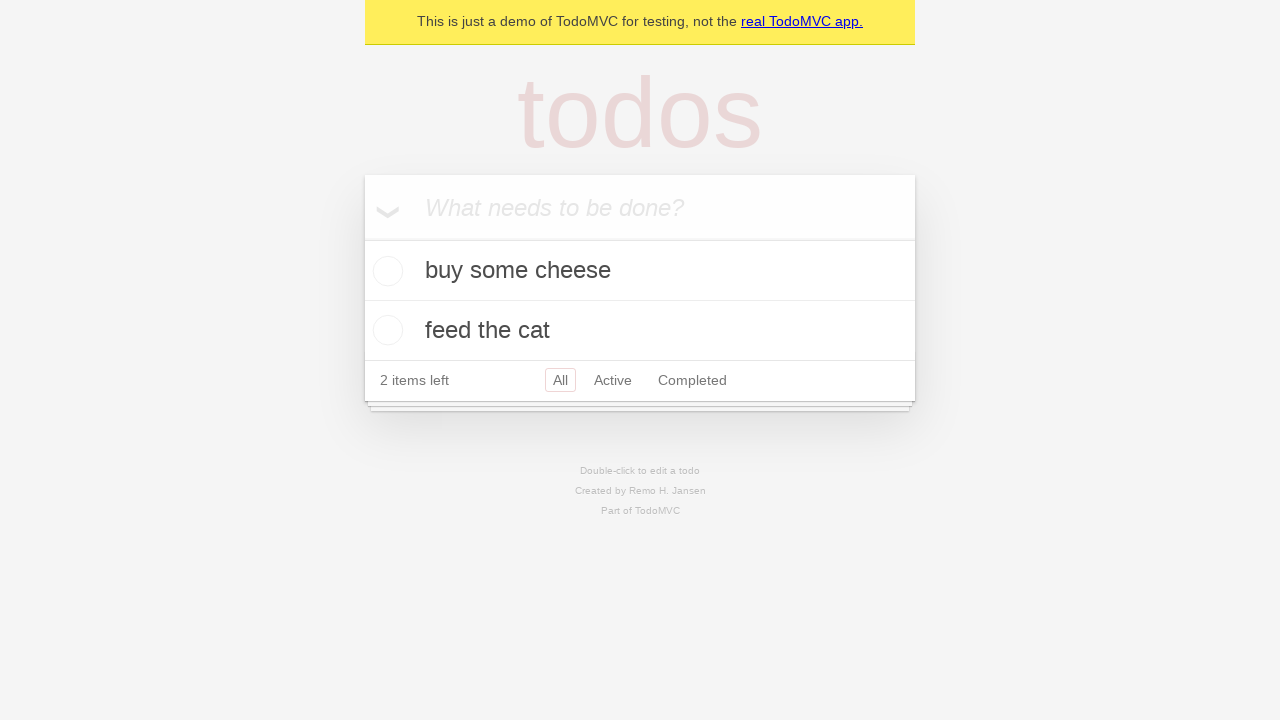

Checked the first todo item as complete at (385, 271) on internal:testid=[data-testid="todo-item"s] >> nth=0 >> internal:role=checkbox
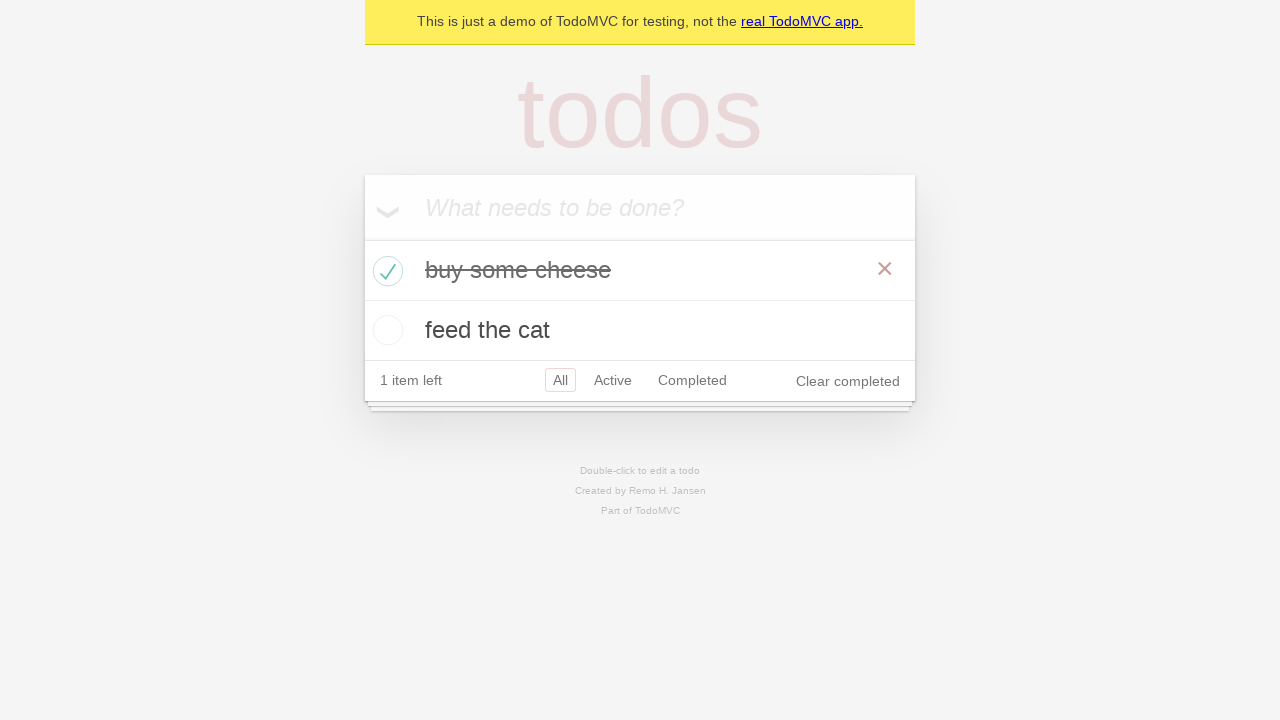

Unchecked the first todo item to mark it as incomplete at (385, 271) on internal:testid=[data-testid="todo-item"s] >> nth=0 >> internal:role=checkbox
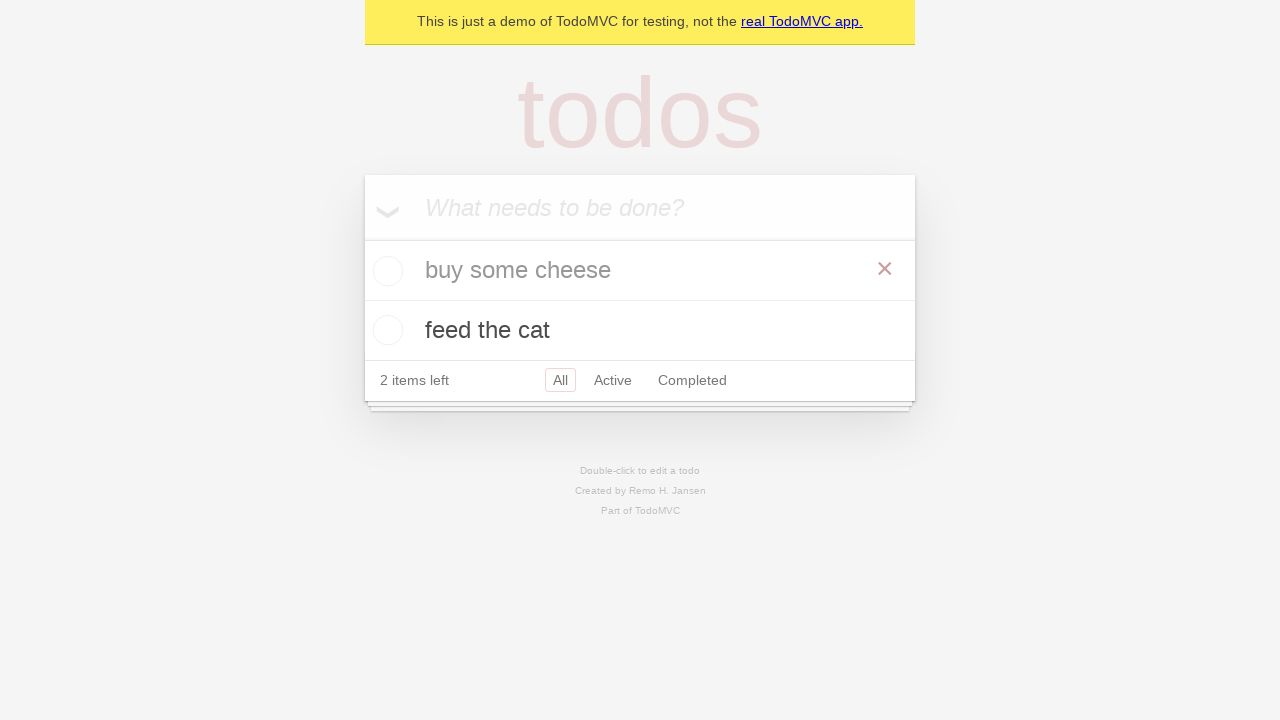

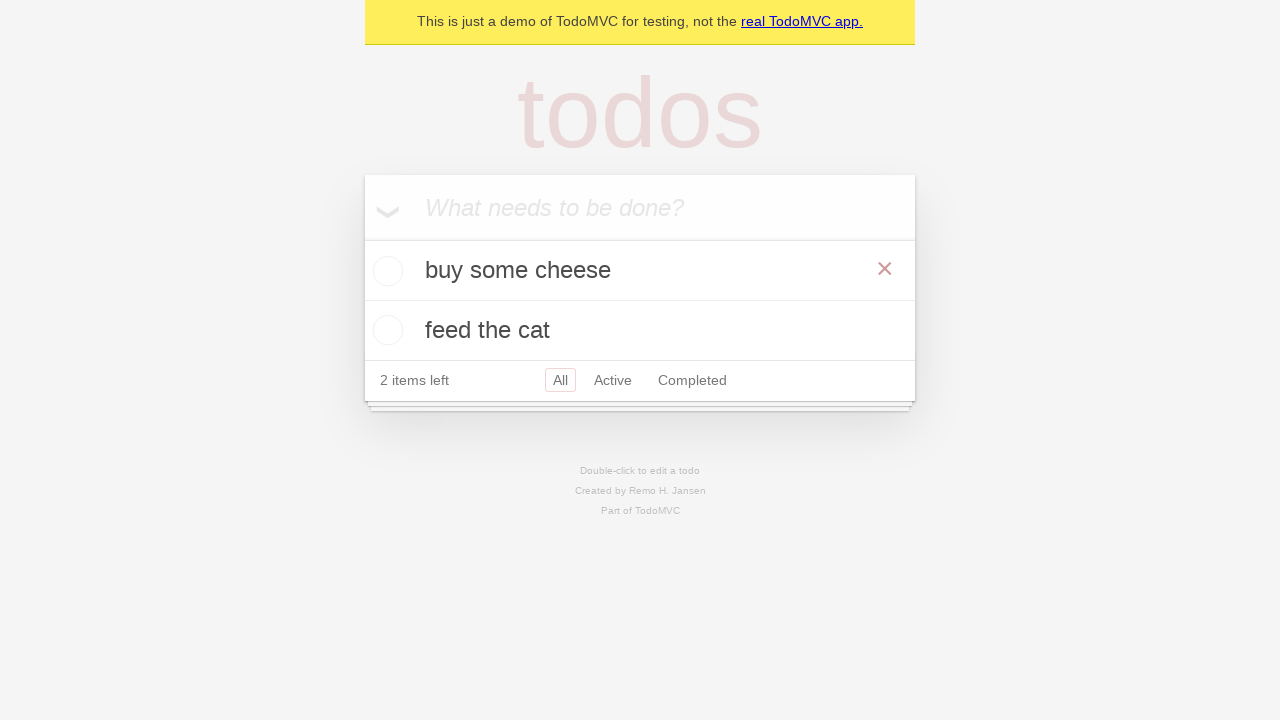